Tests browser window management operations including maximizing, minimizing, fullscreen mode, and setting custom position and size

Starting URL: https://www.techproeducation.com

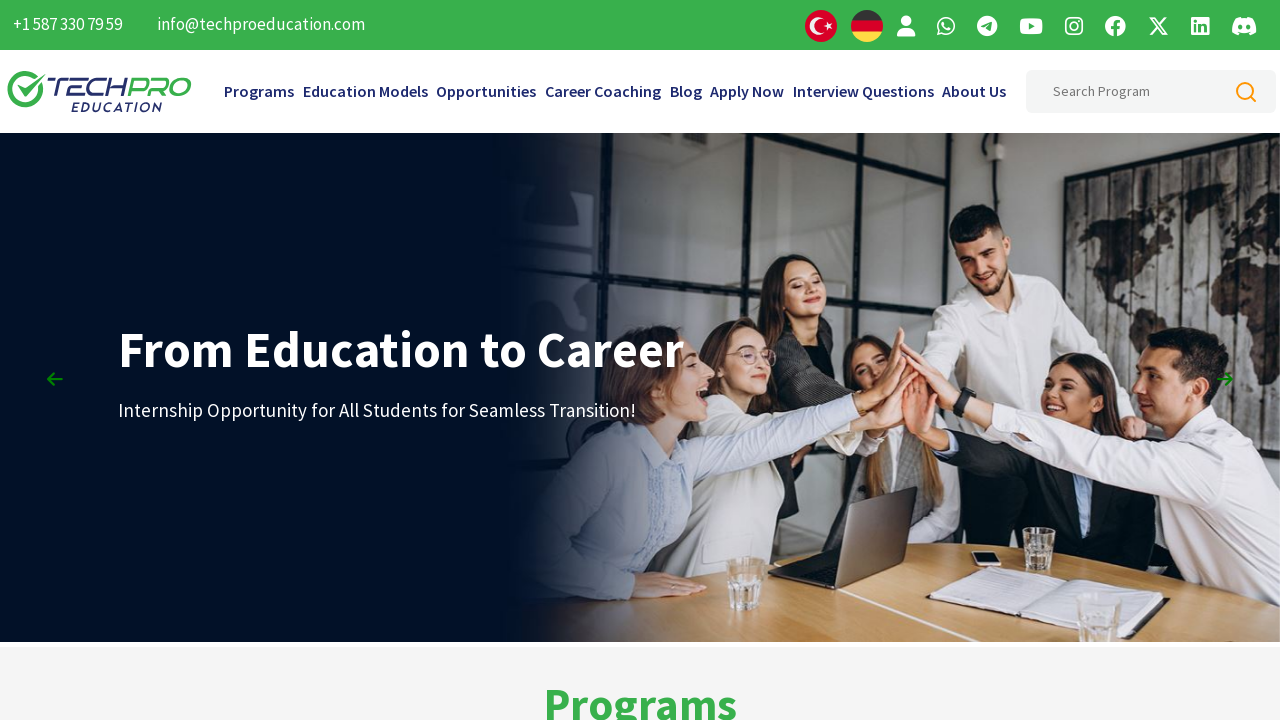

Retrieved initial window position (x and y coordinates)
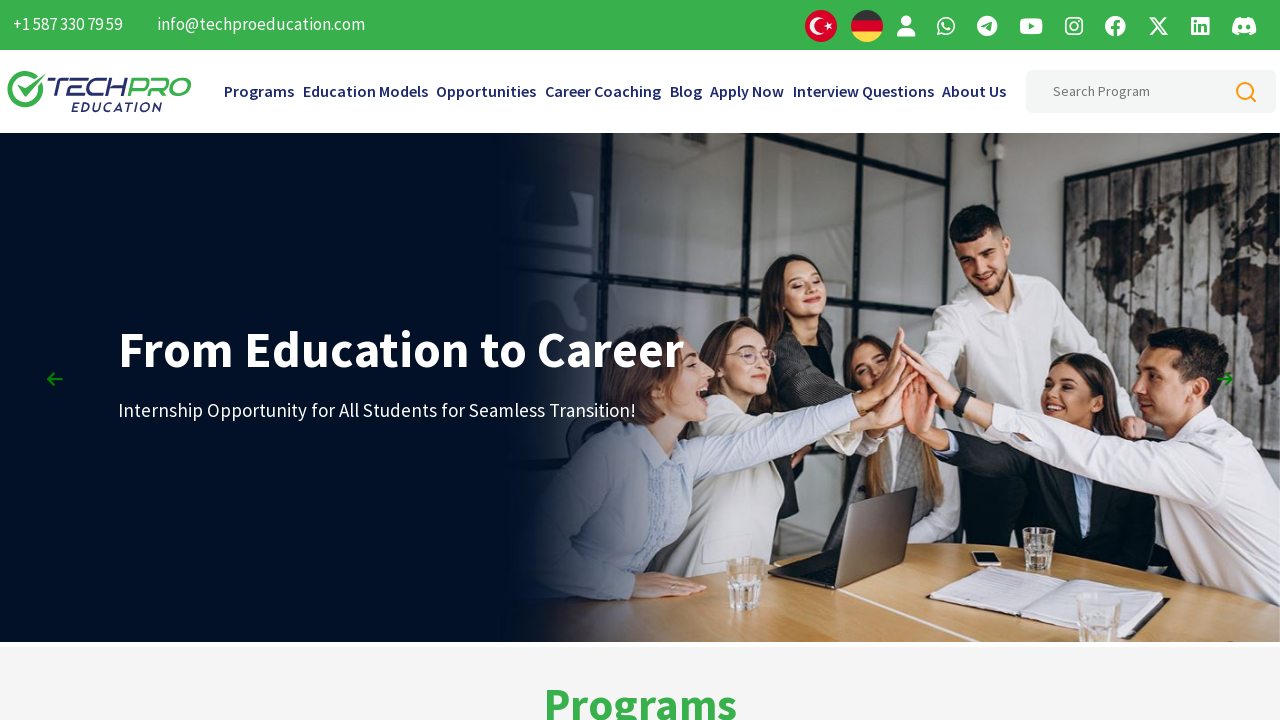

Retrieved initial window size (width and height)
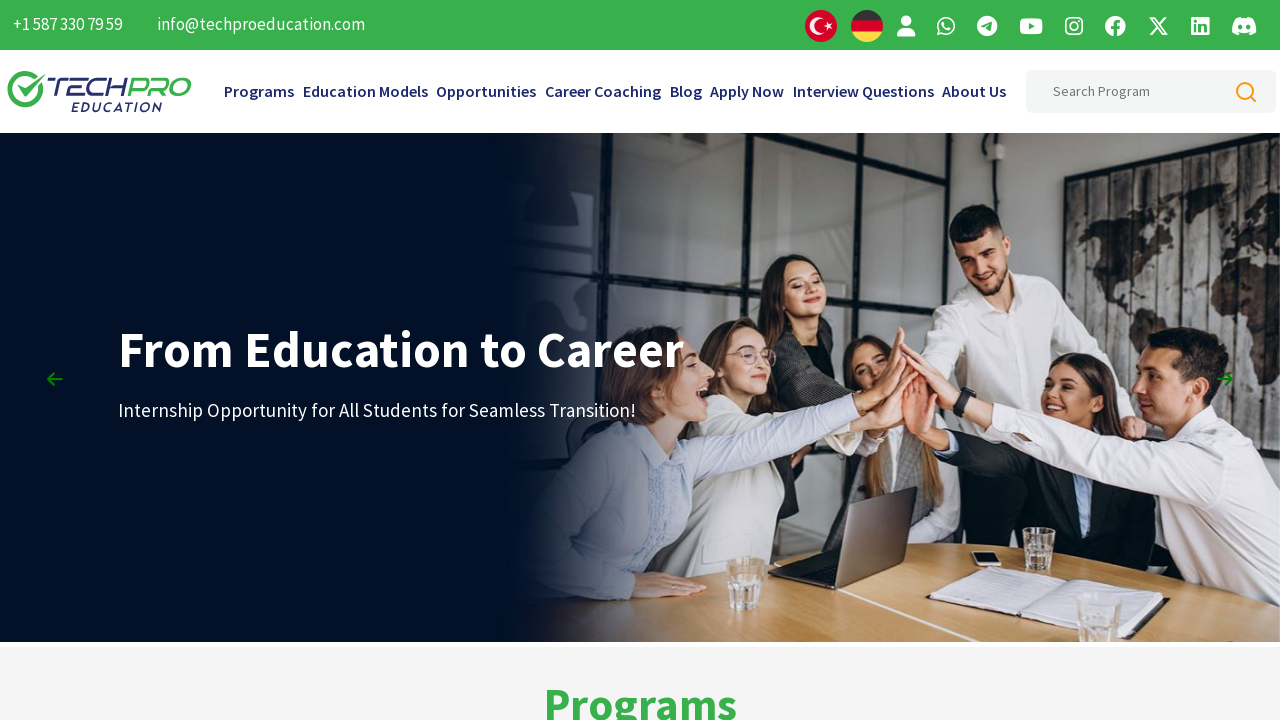

Set viewport size to 800x600 (simulating window minimize)
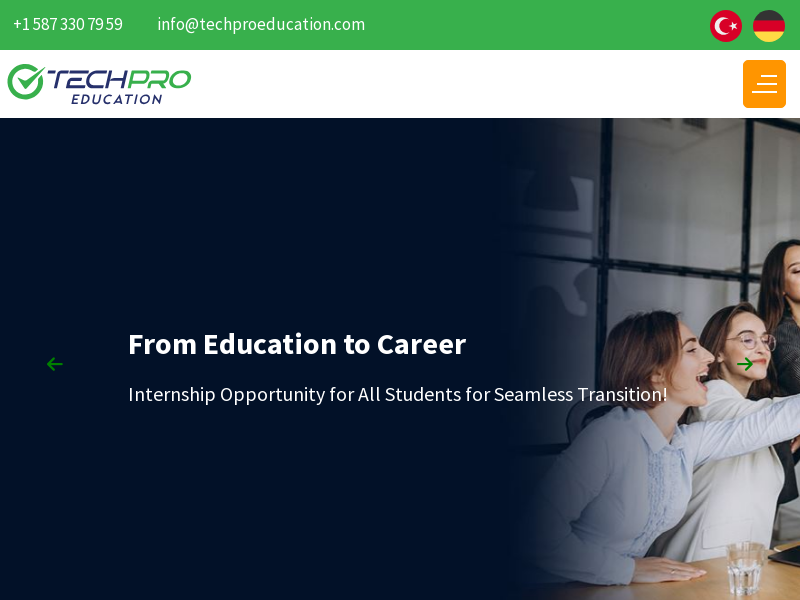

Requested fullscreen mode
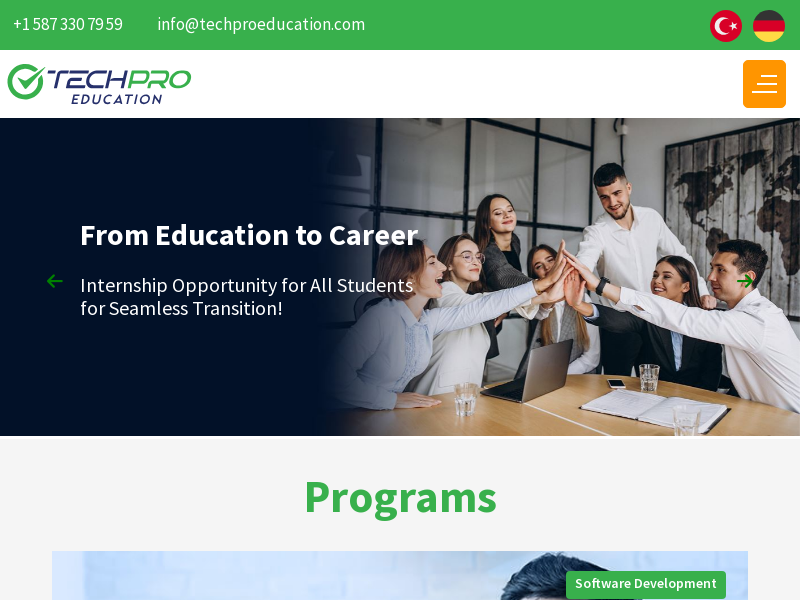

Waited 1 second for fullscreen mode to activate
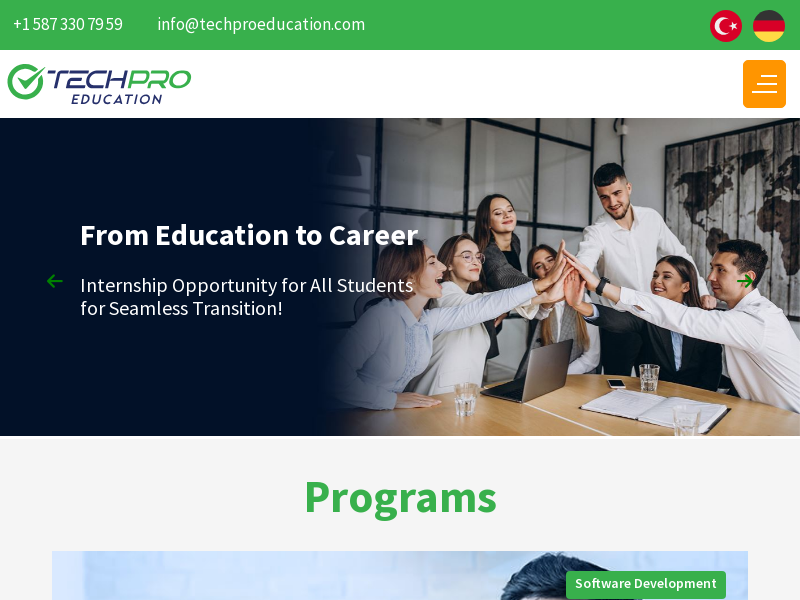

Exited fullscreen mode
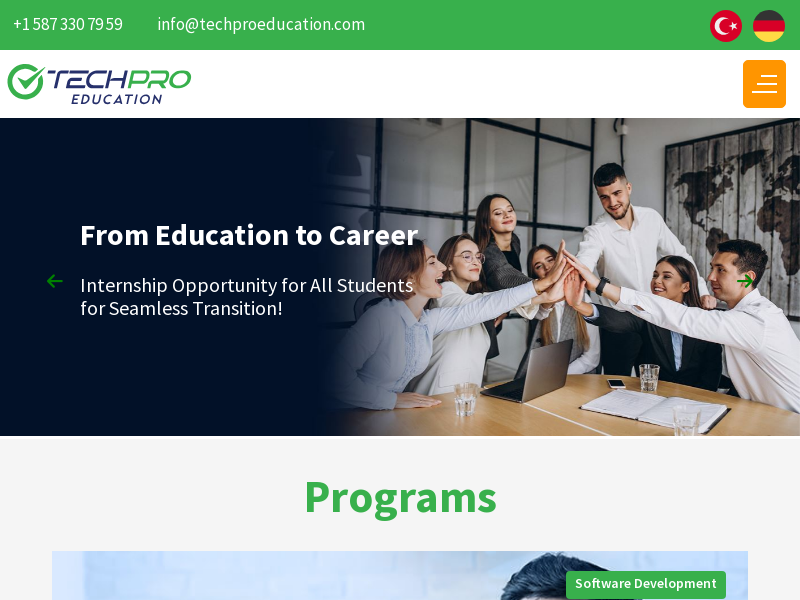

Waited 1 second for fullscreen exit to complete
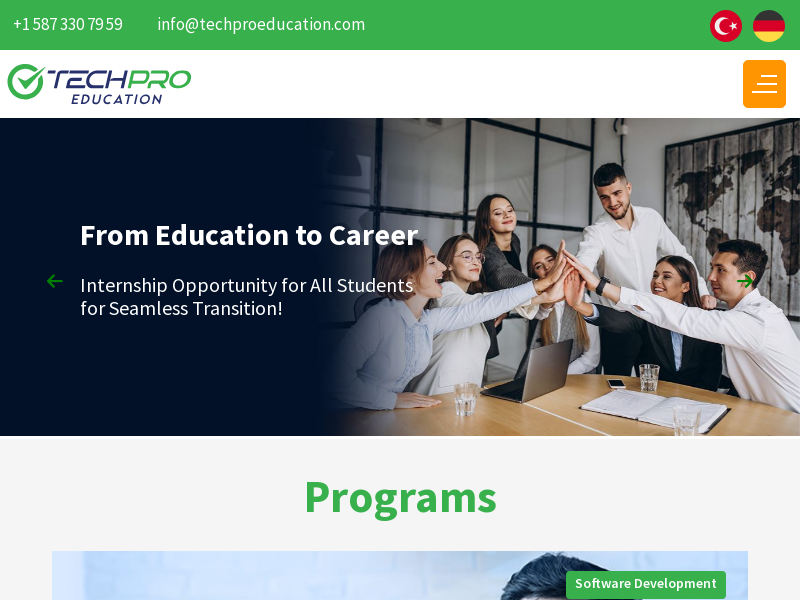

Set viewport size to 600x600 (custom window size)
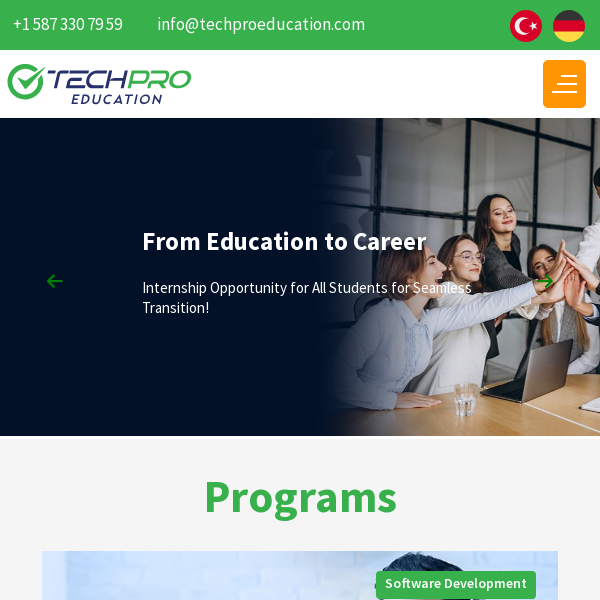

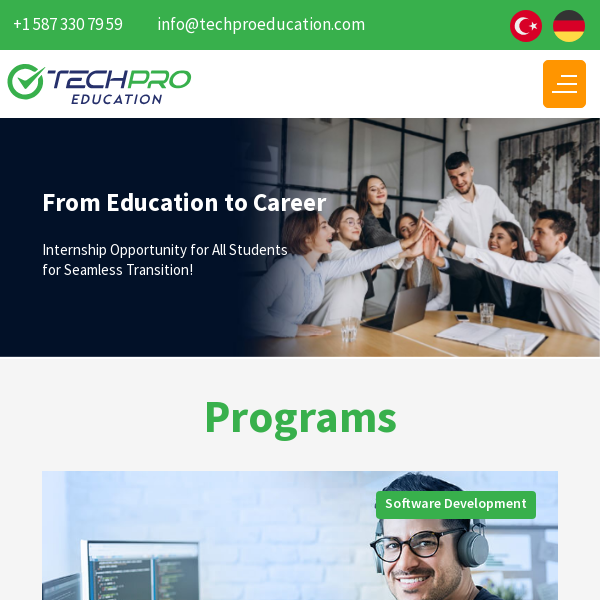